Tests the User Inyerface challenge website by clicking the start link to begin and then clicking the help button on the form.

Starting URL: https://userinyerface.com

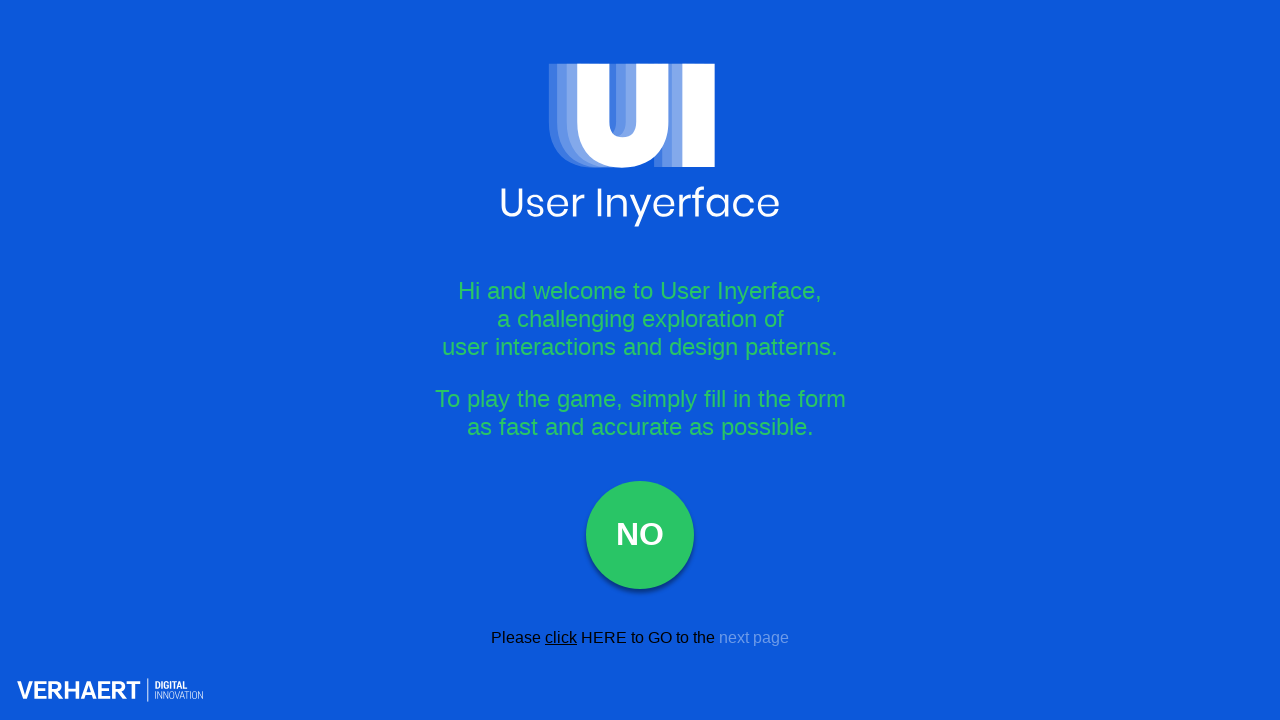

Clicked the start link to begin the User Inyerface challenge at (604, 637) on .start__link
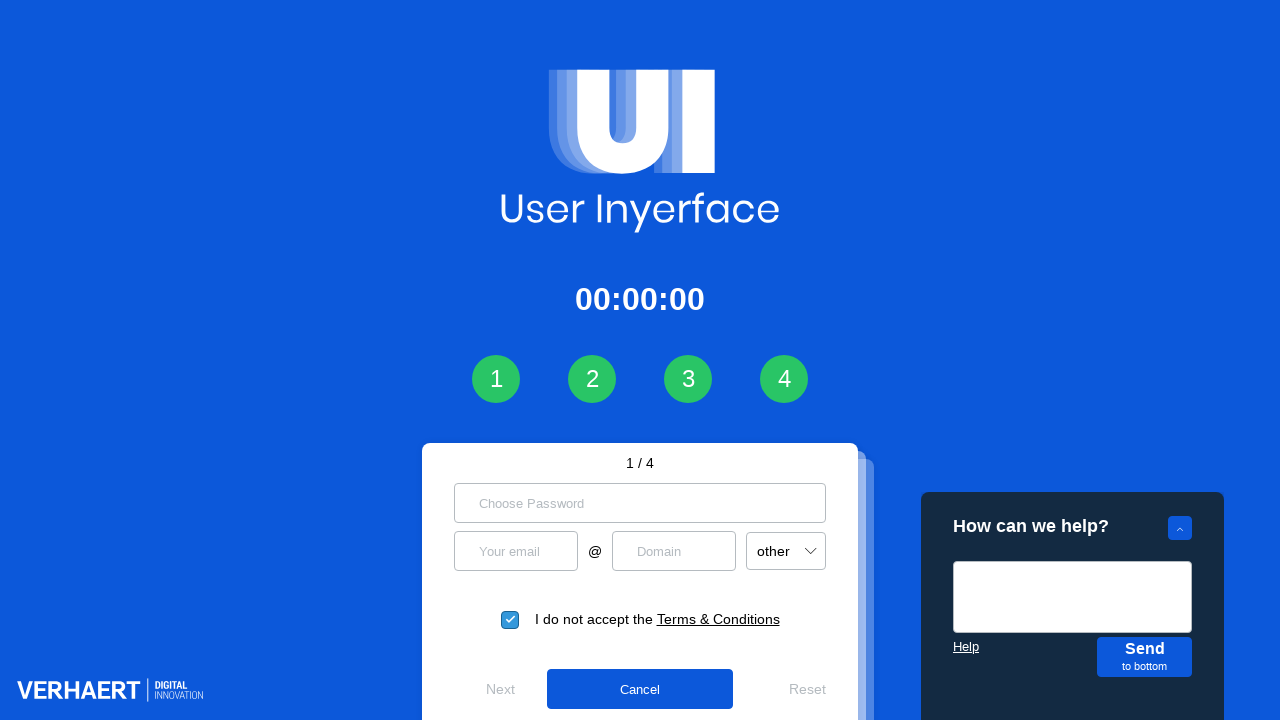

Help form page loaded with help button visible
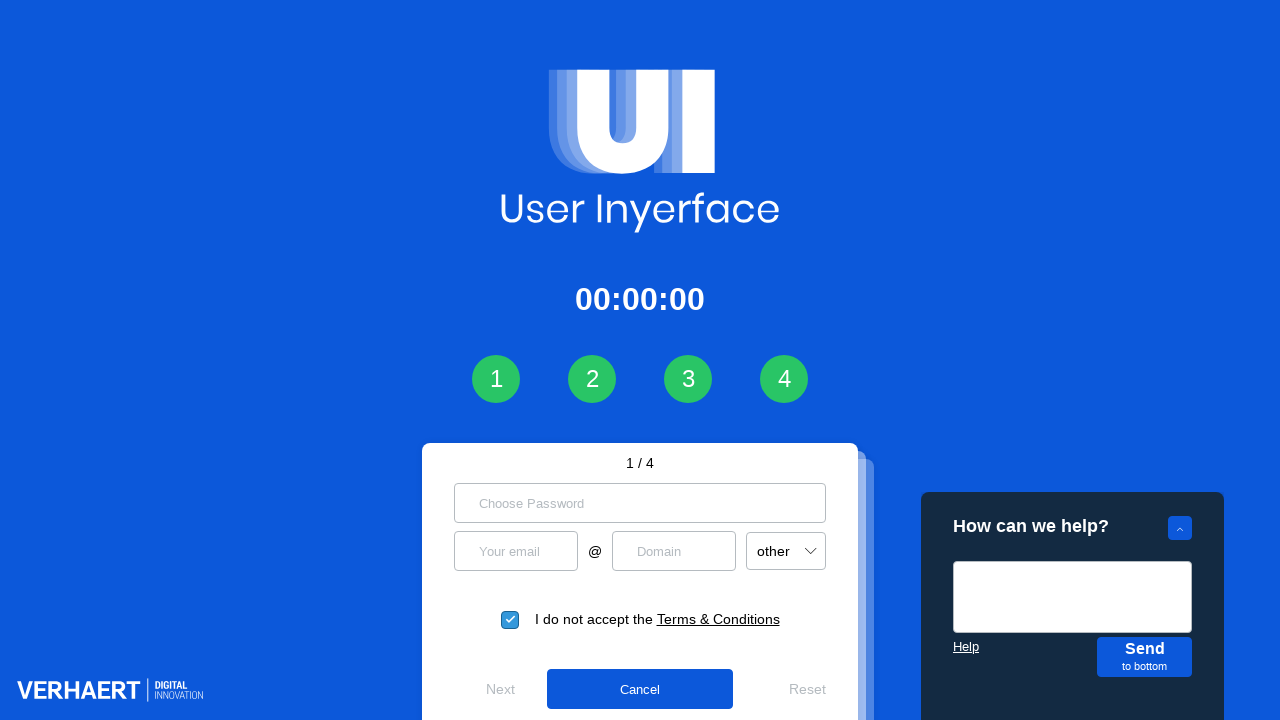

Clicked the help button on the form at (966, 646) on .help-form__help-button
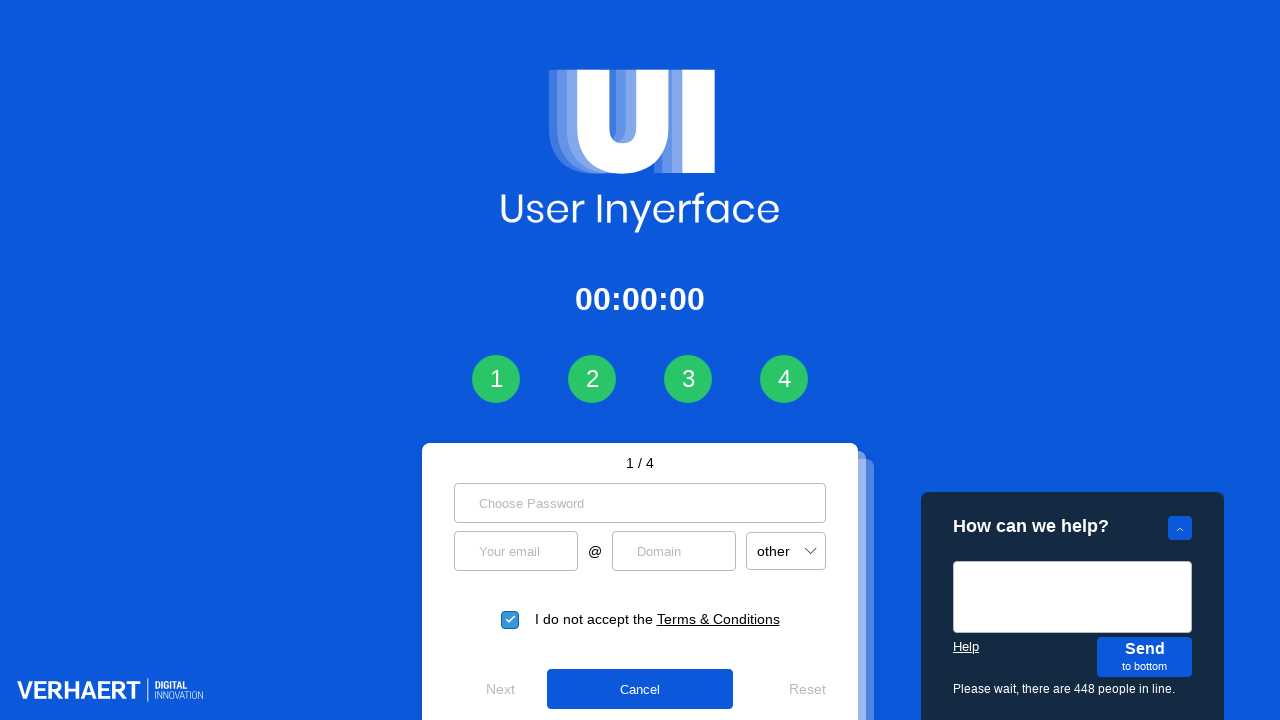

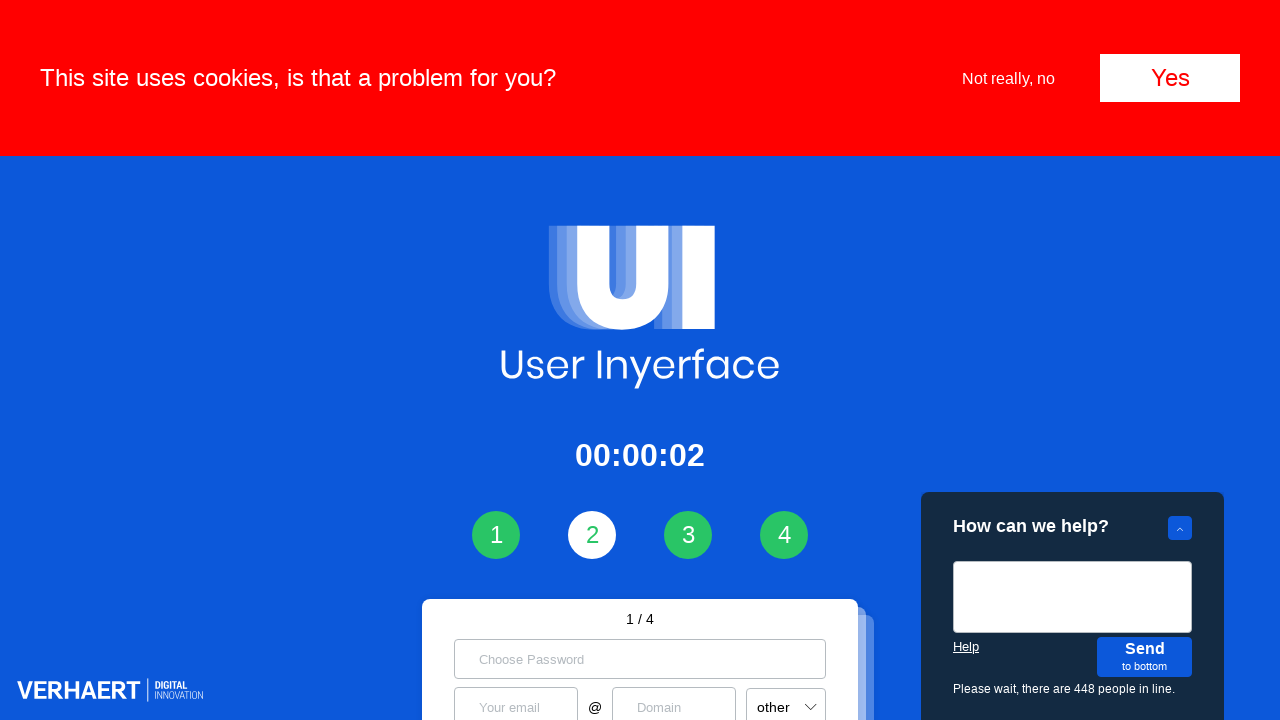